Tests a registration form by filling in first name, last name, and email fields, then submitting and verifying the success message.

Starting URL: http://suninjuly.github.io/registration1.html

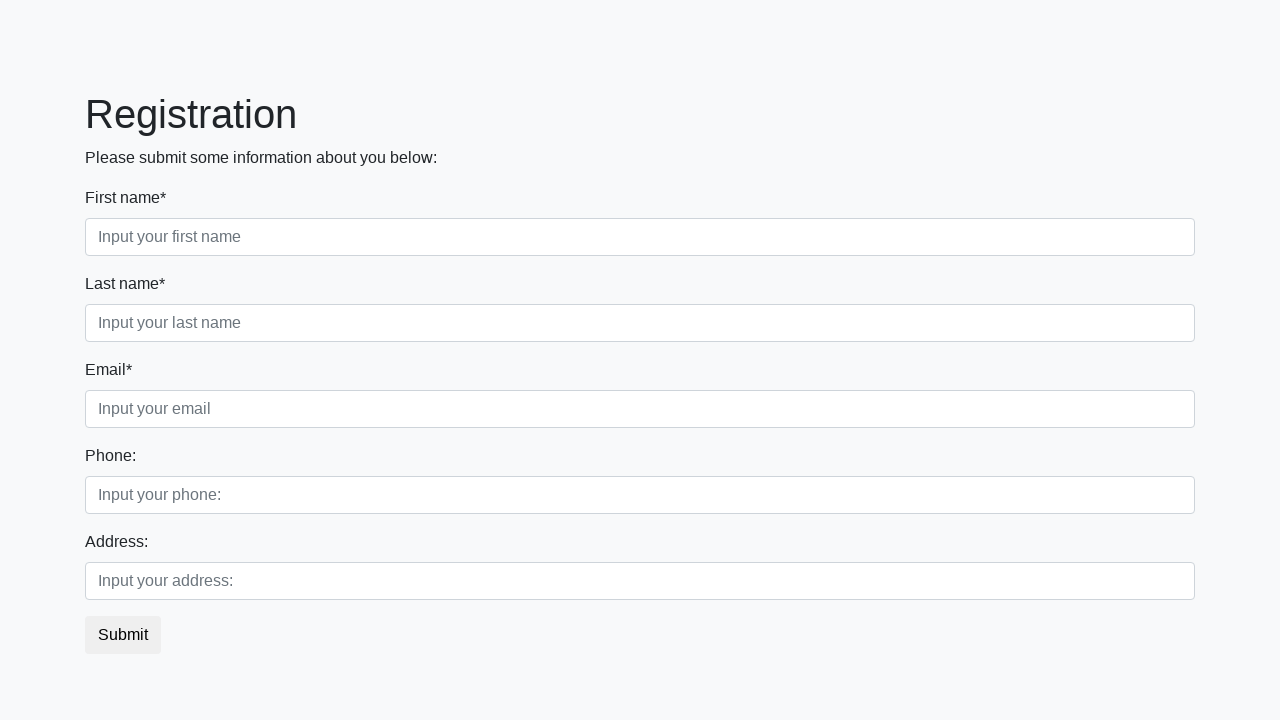

Filled first name field with 'Ivan' on input[placeholder='Input your first name']
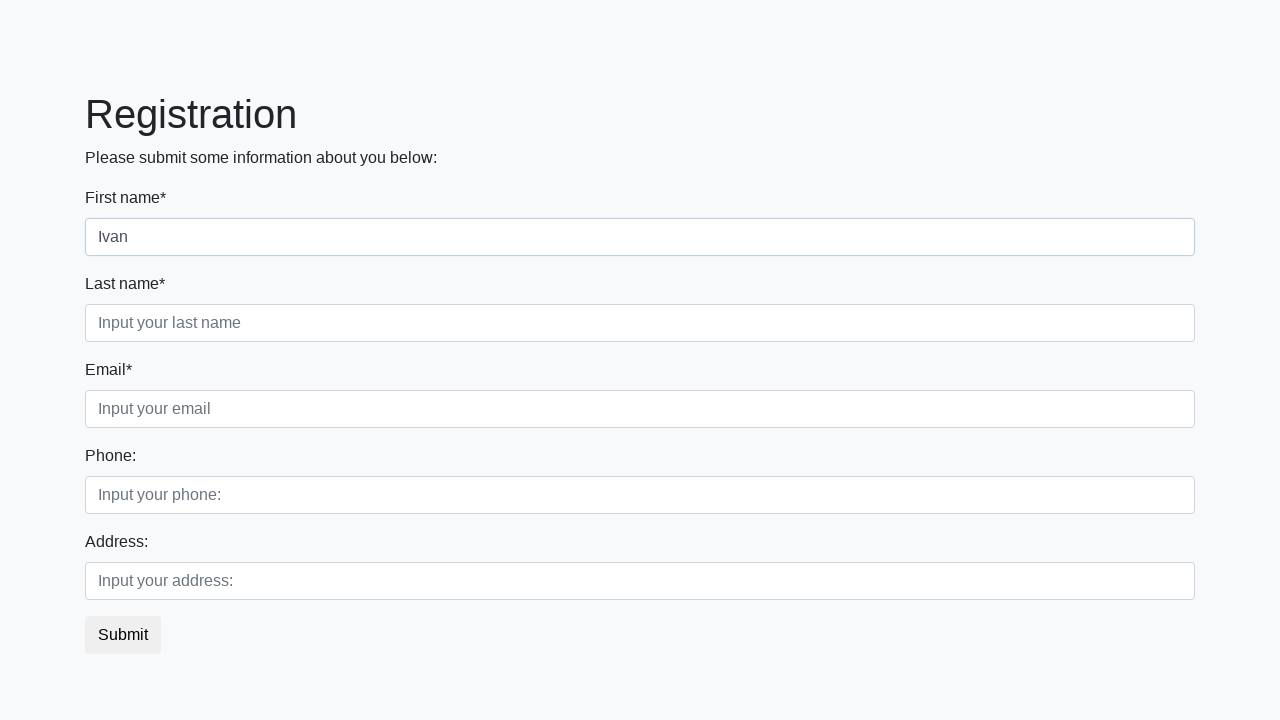

Filled last name field with 'Petrov' on input[placeholder='Input your last name']
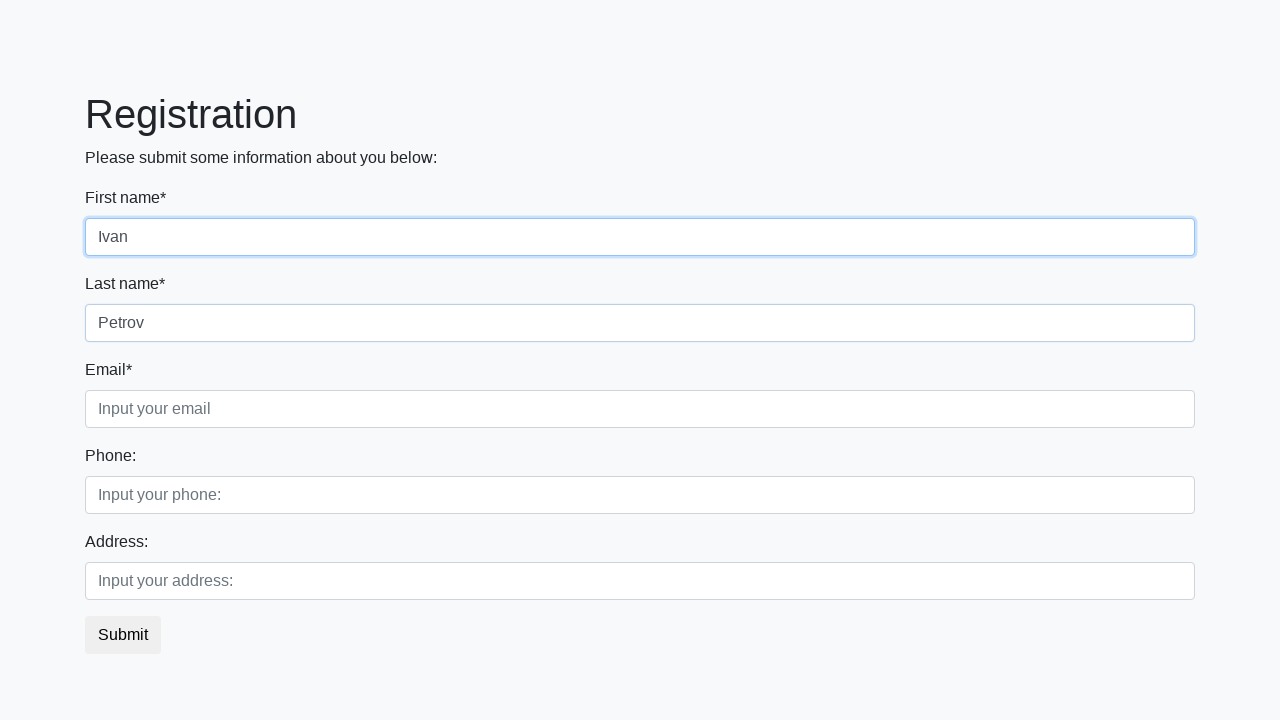

Filled email field with 'Smolensk@tut.by' on input[placeholder='Input your email']
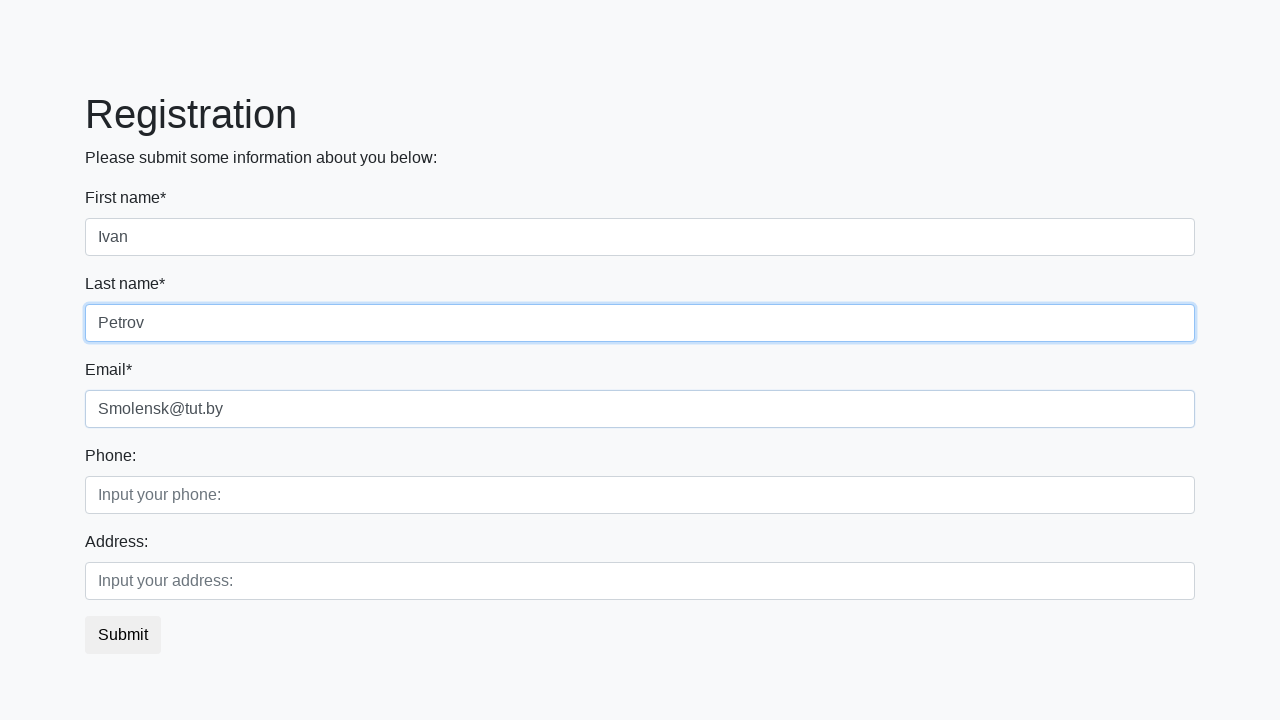

Clicked submit button at (123, 635) on button.btn
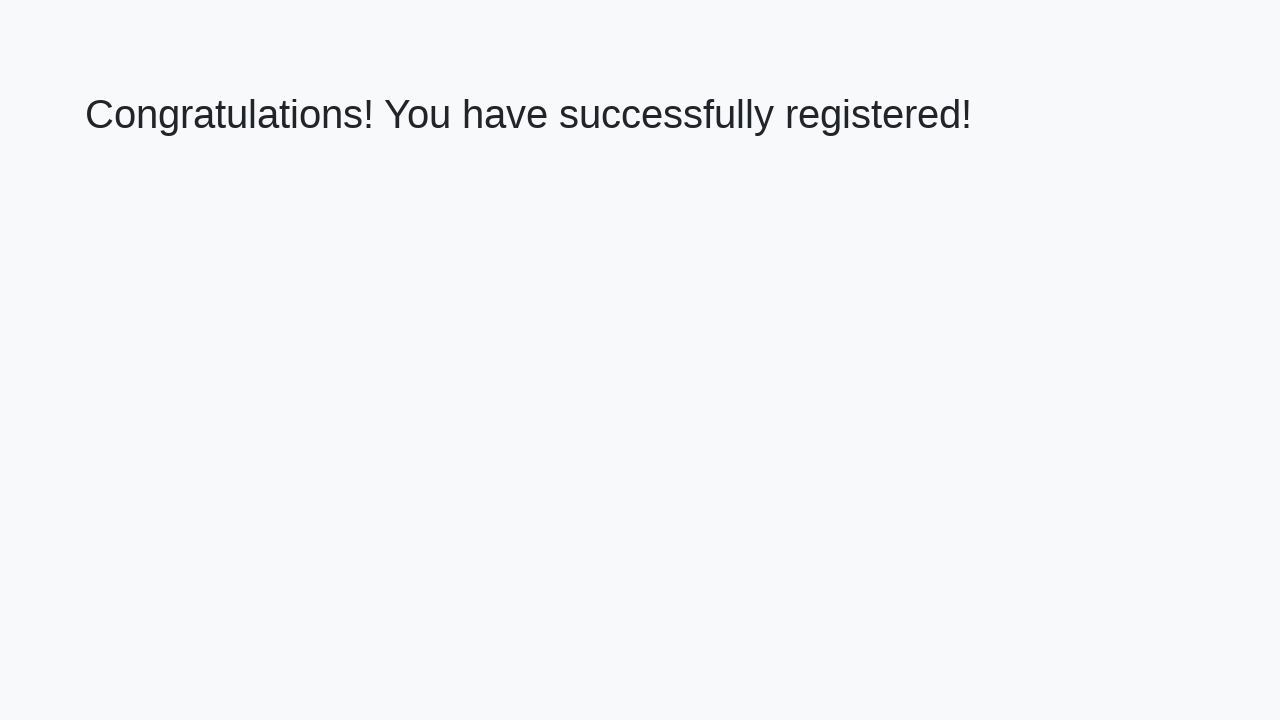

Success message appeared
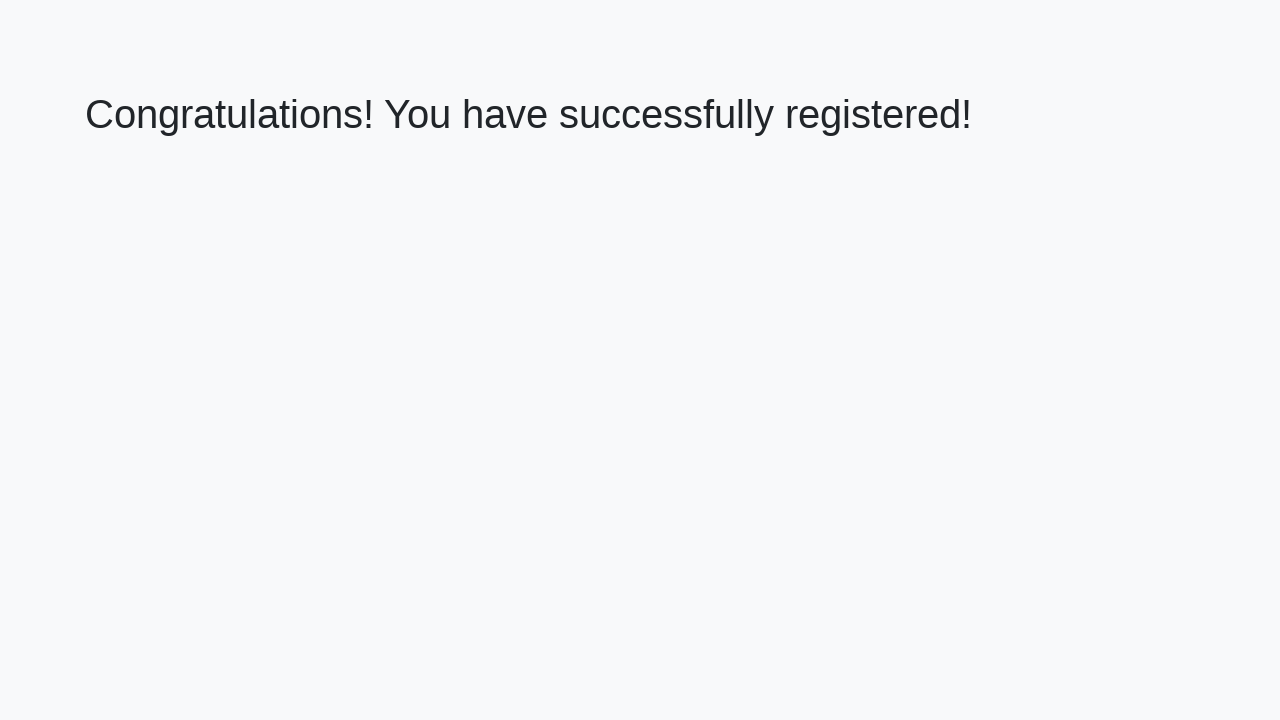

Extracted success message: 'Congratulations! You have successfully registered!'
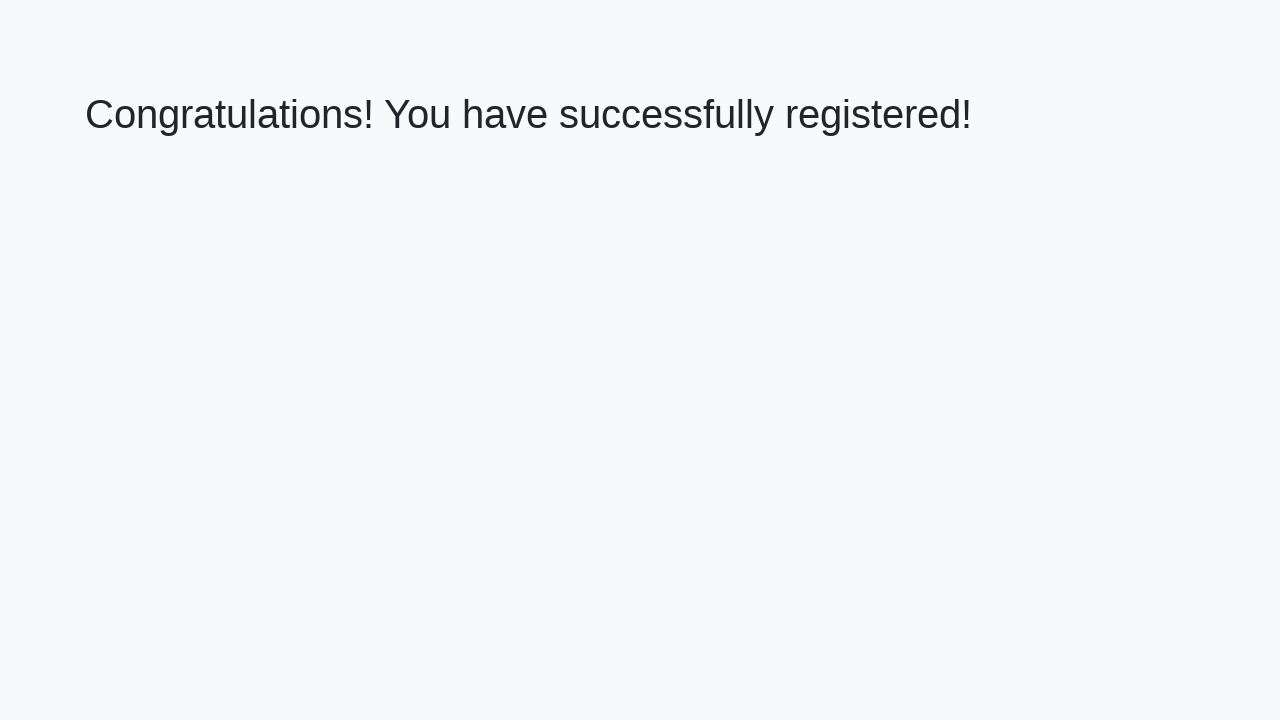

Verified success message matches expected text
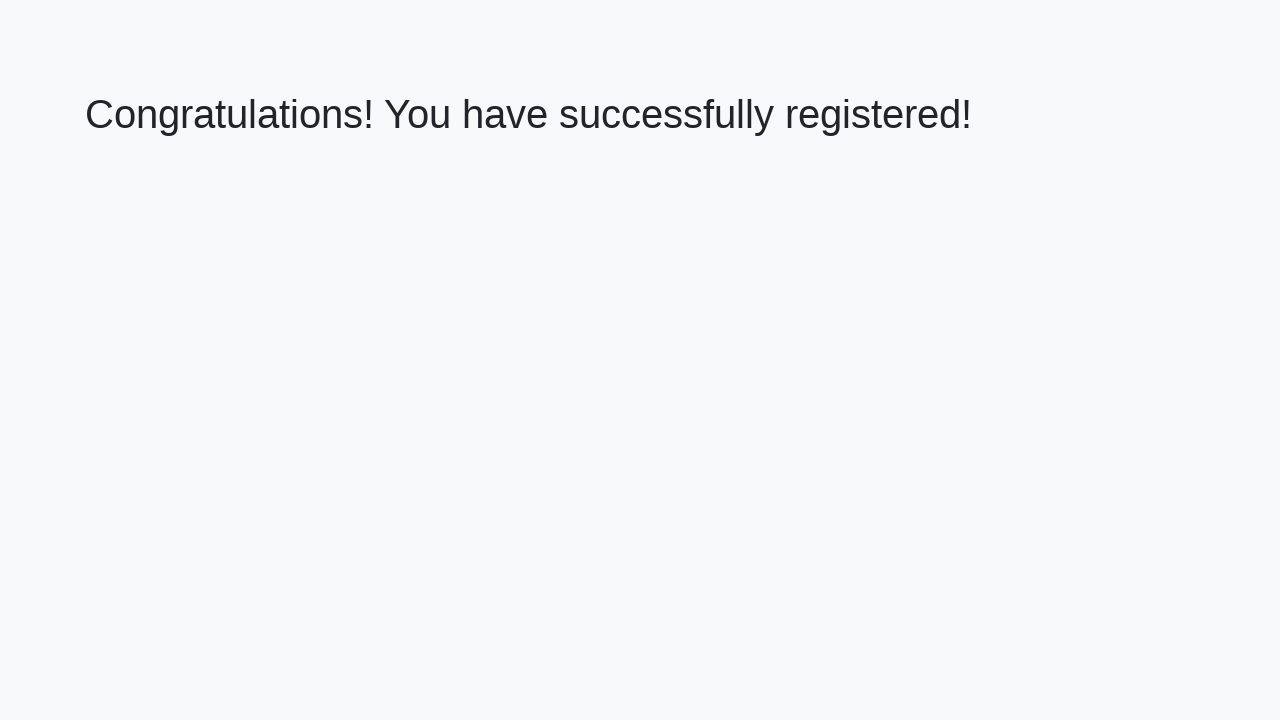

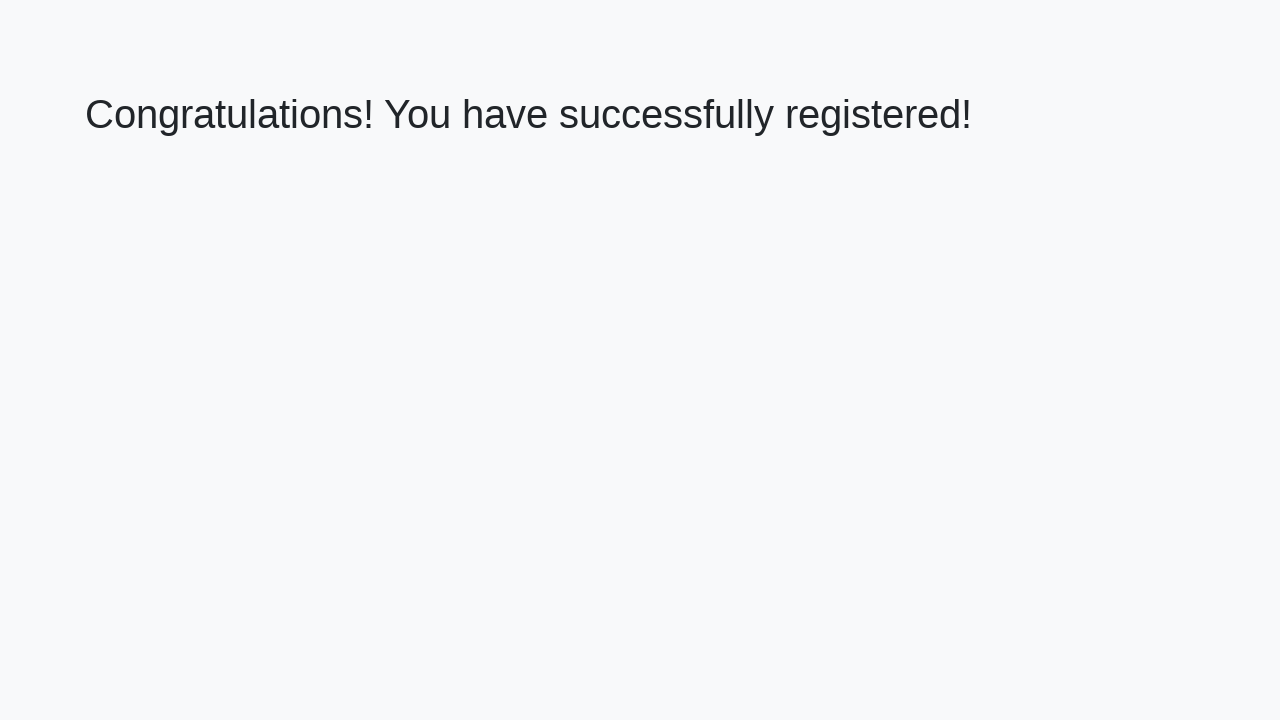